Tests adding todo items by filling the input field and pressing Enter, then verifying the items appear in the list

Starting URL: https://demo.playwright.dev/todomvc

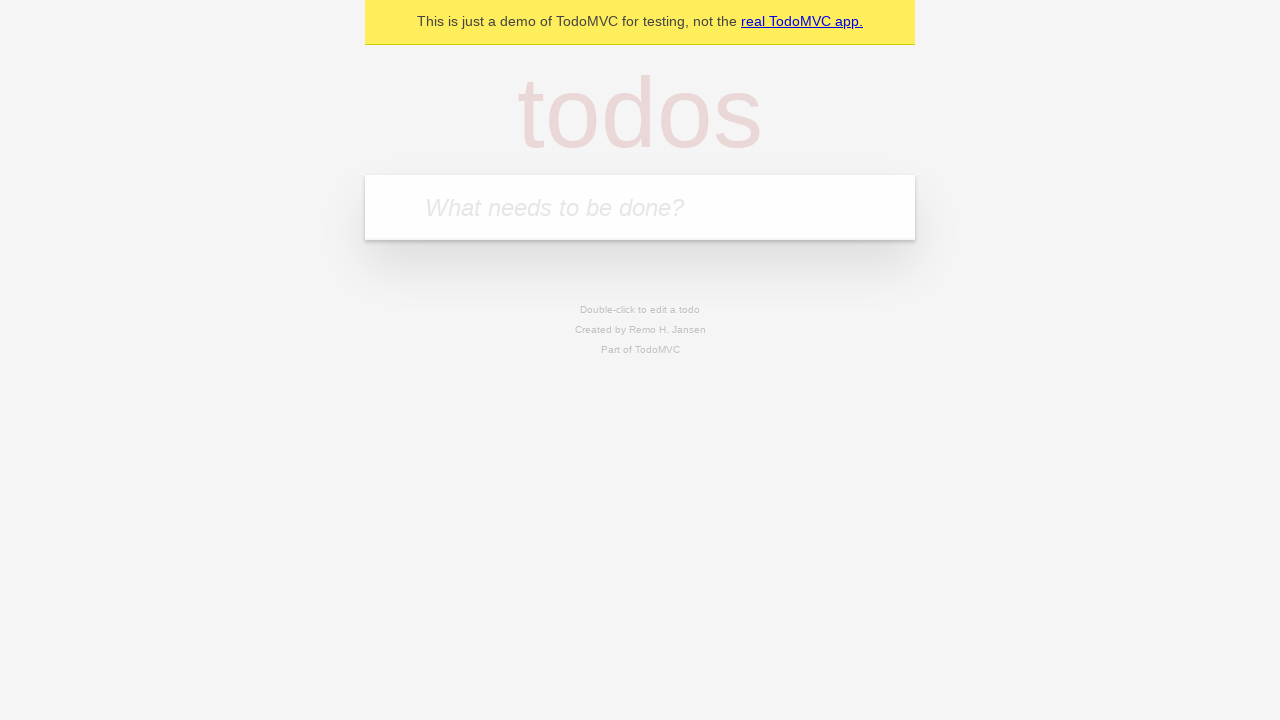

Filled input field with 'buy some cheese' on internal:attr=[placeholder="What needs to be done?"i]
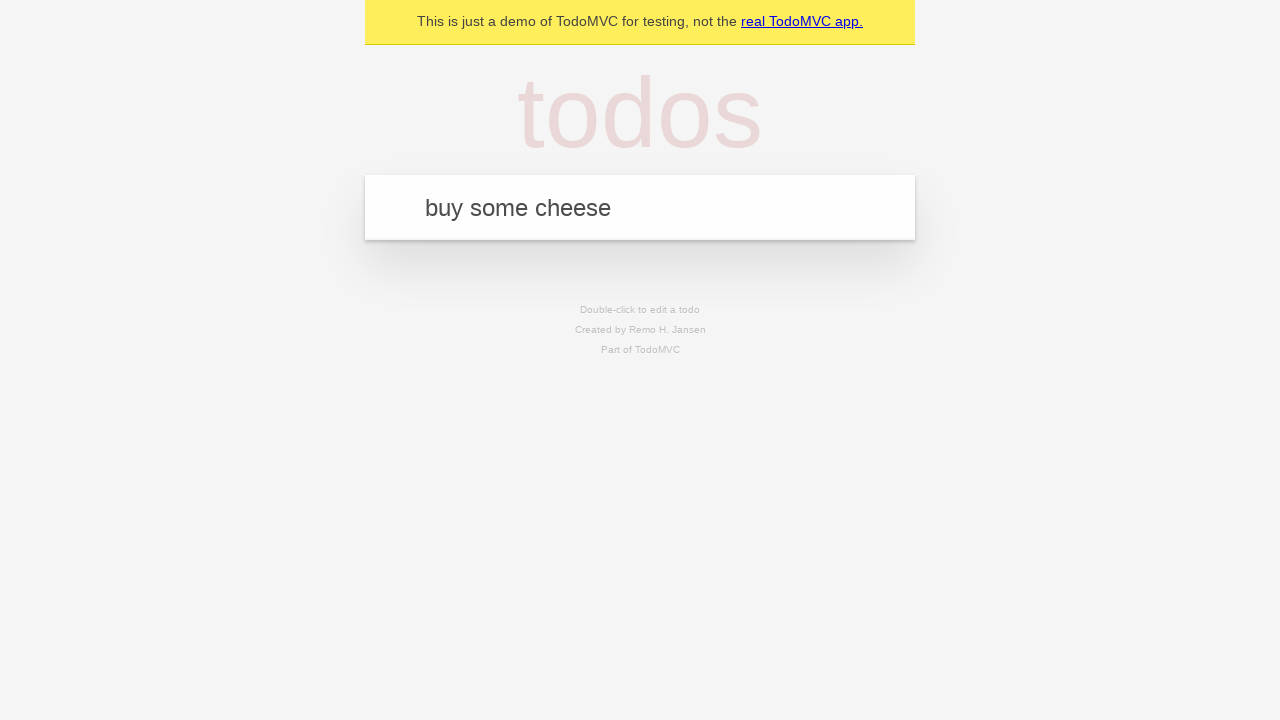

Pressed Enter to add first todo item on internal:attr=[placeholder="What needs to be done?"i]
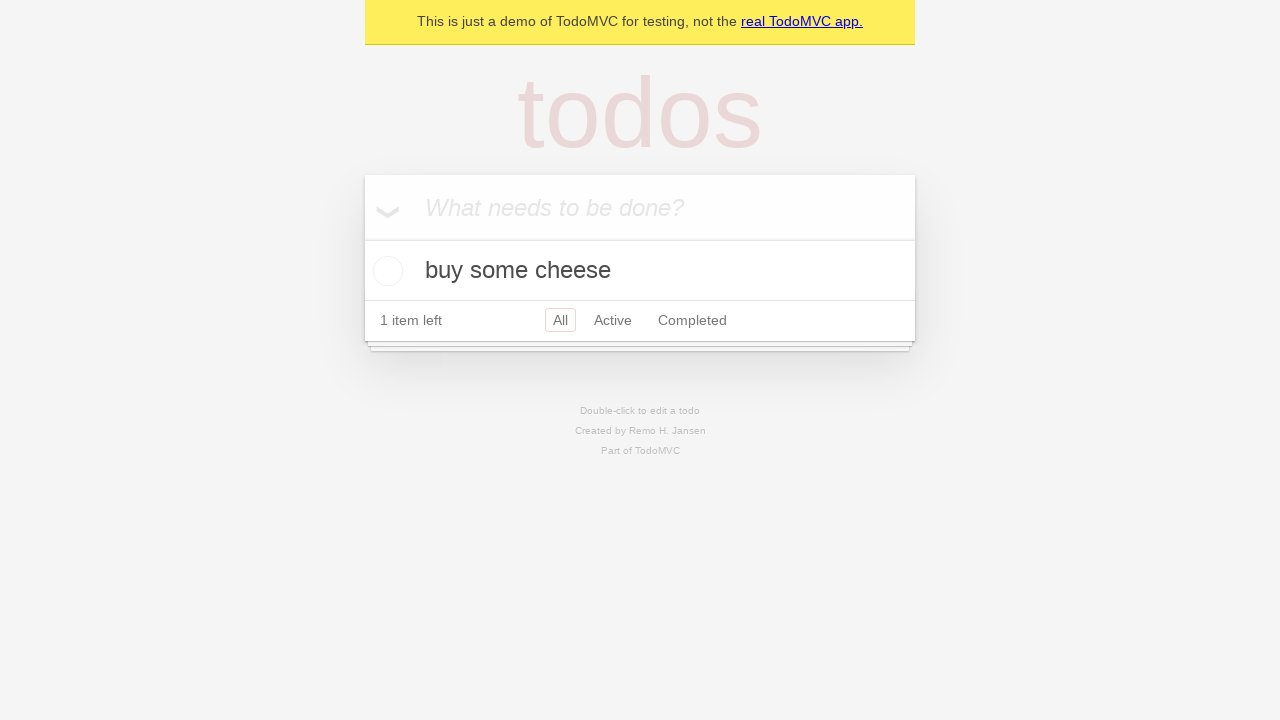

First todo item appeared in the list
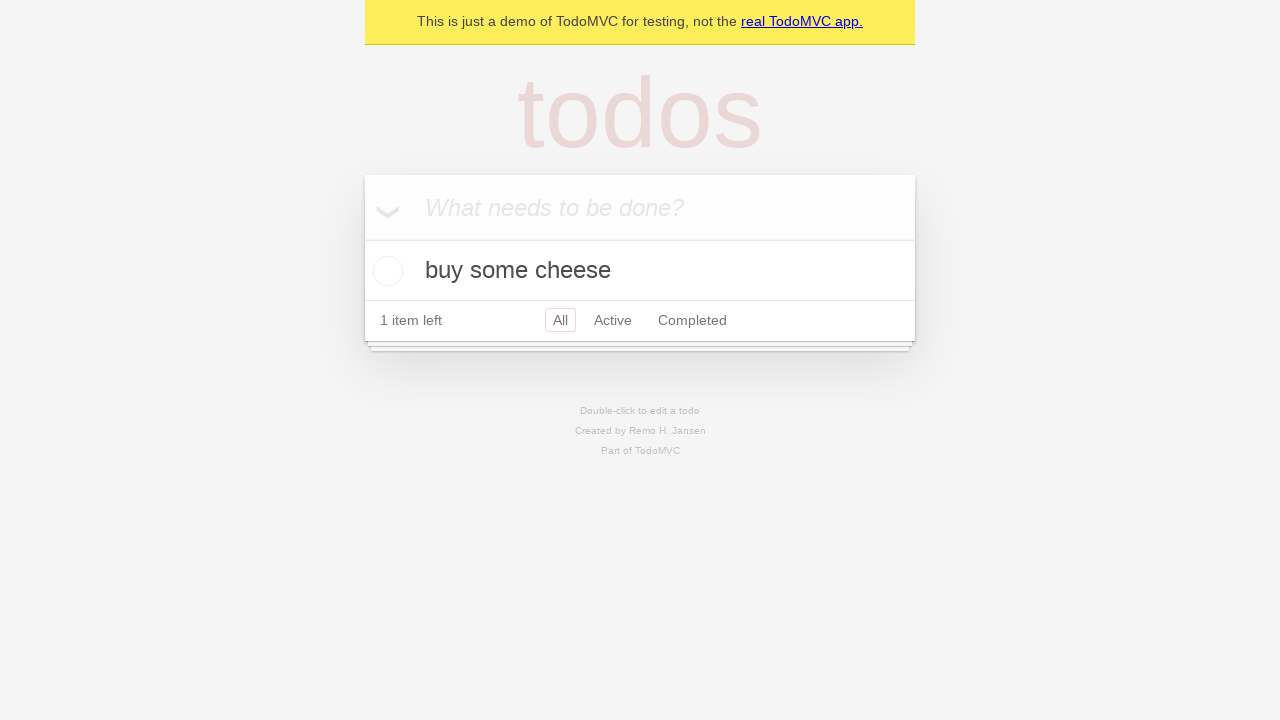

Filled input field with 'feed the cat' on internal:attr=[placeholder="What needs to be done?"i]
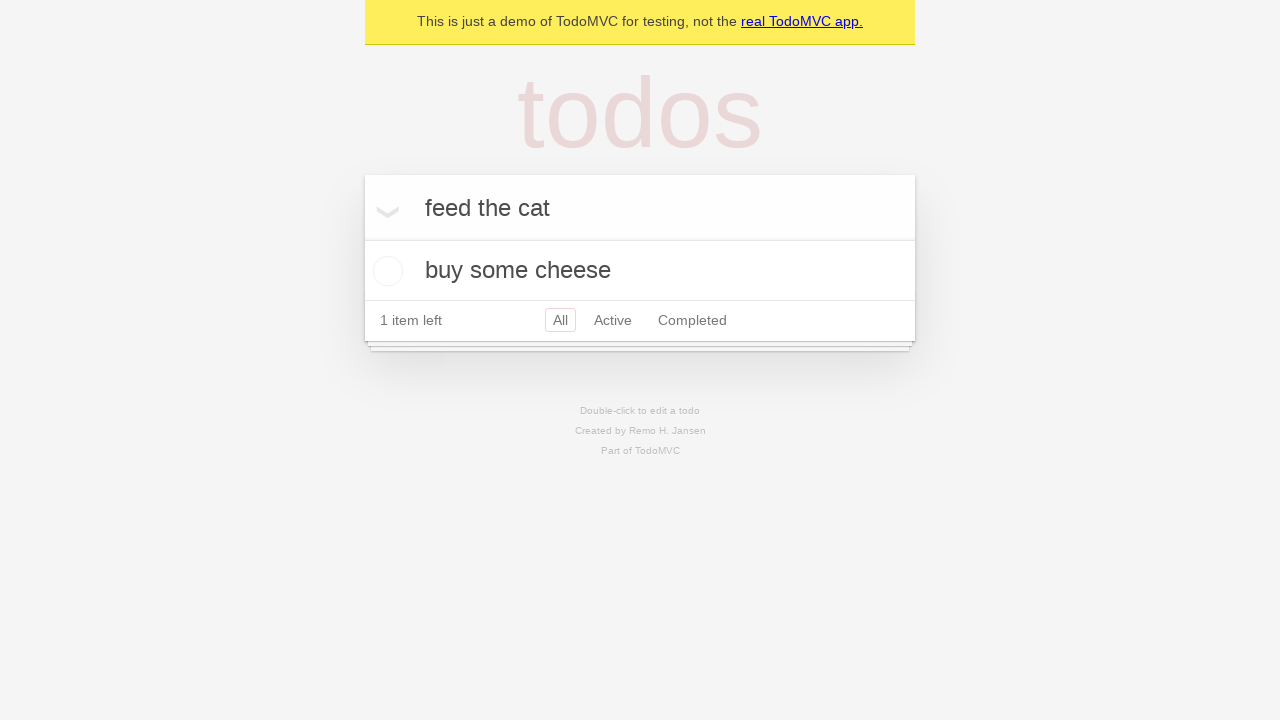

Pressed Enter to add second todo item on internal:attr=[placeholder="What needs to be done?"i]
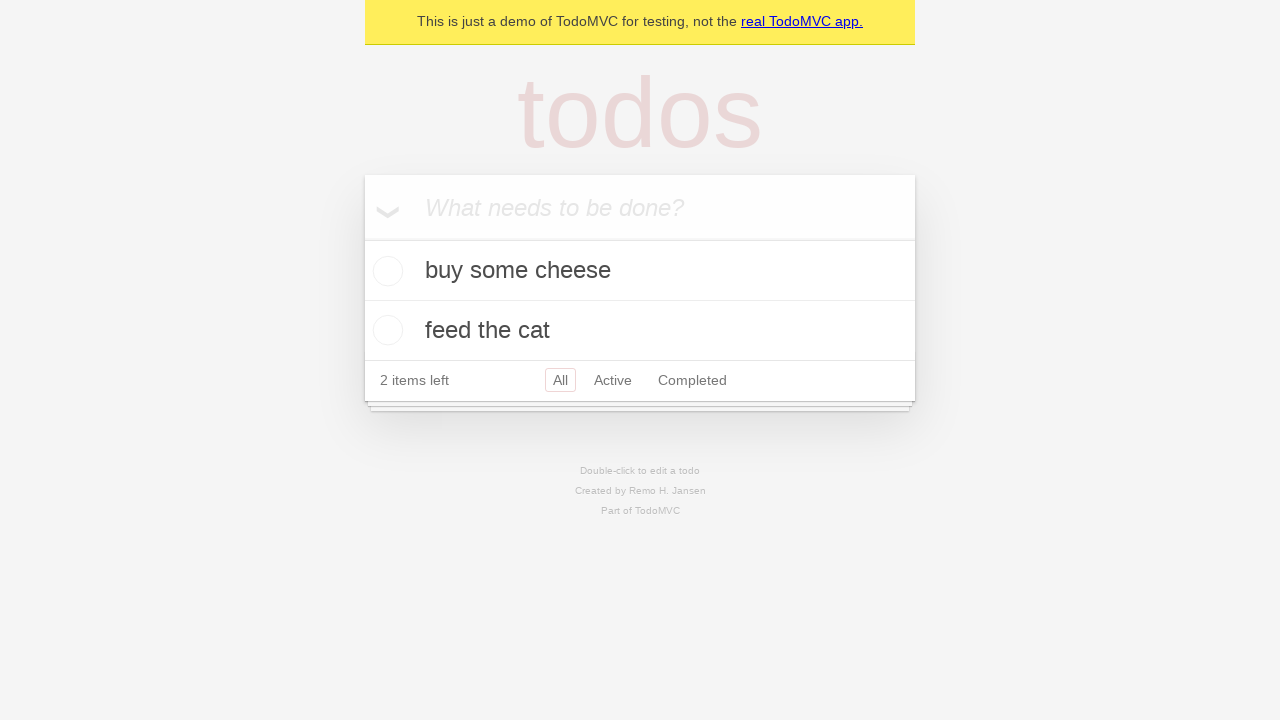

Second todo item appeared in the list
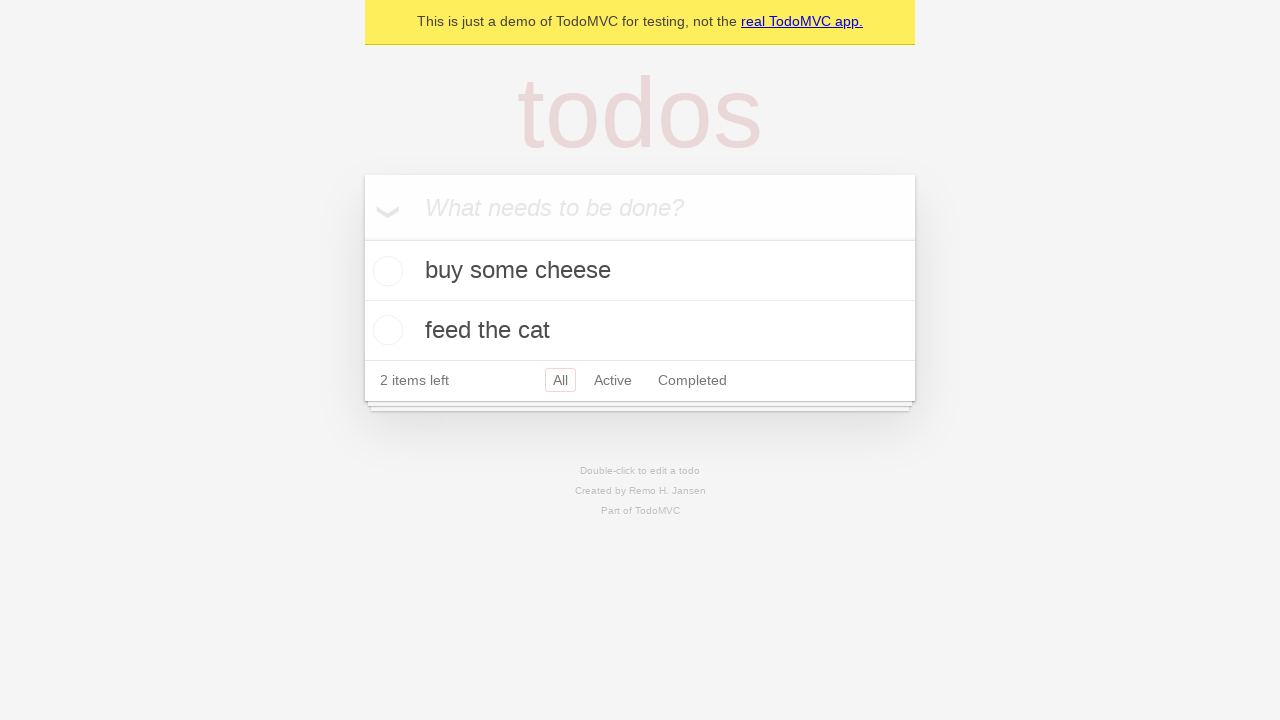

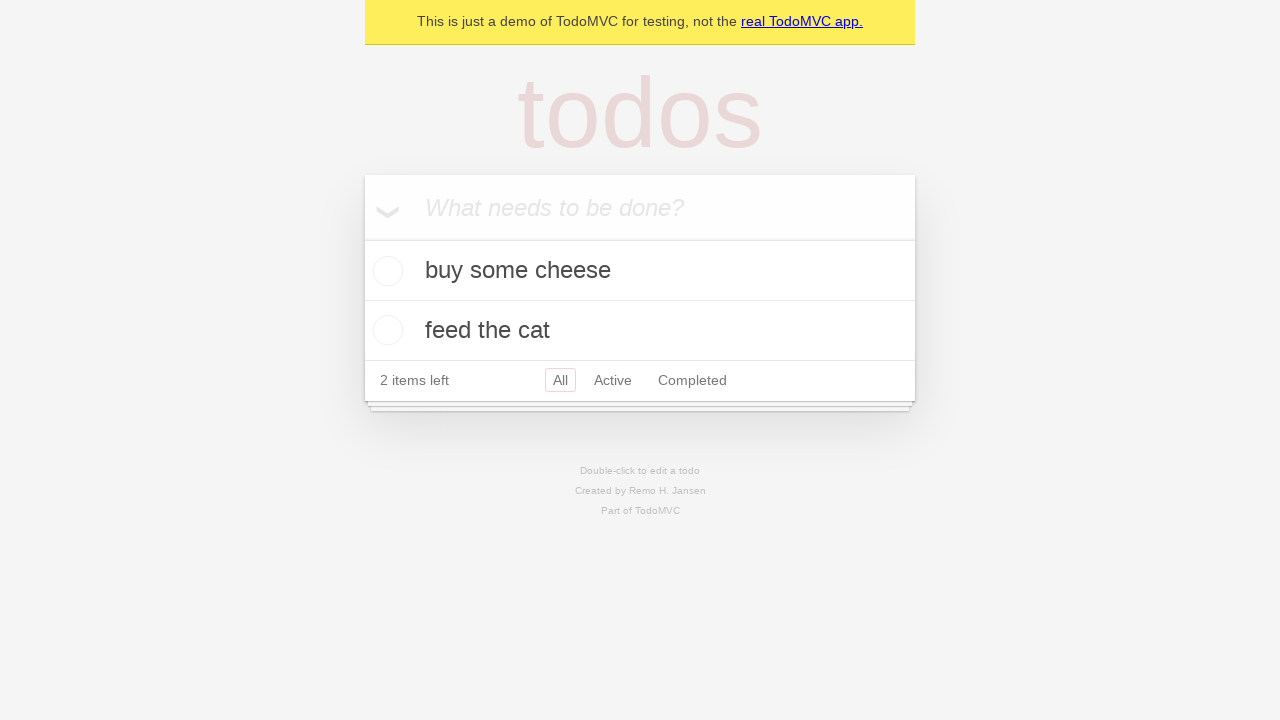